Tests navigation to a specific GitHub repository by clicking on a repository link from a user's repositories page and verifying the URL.

Starting URL: https://github.com/artbilan?tab=repositories

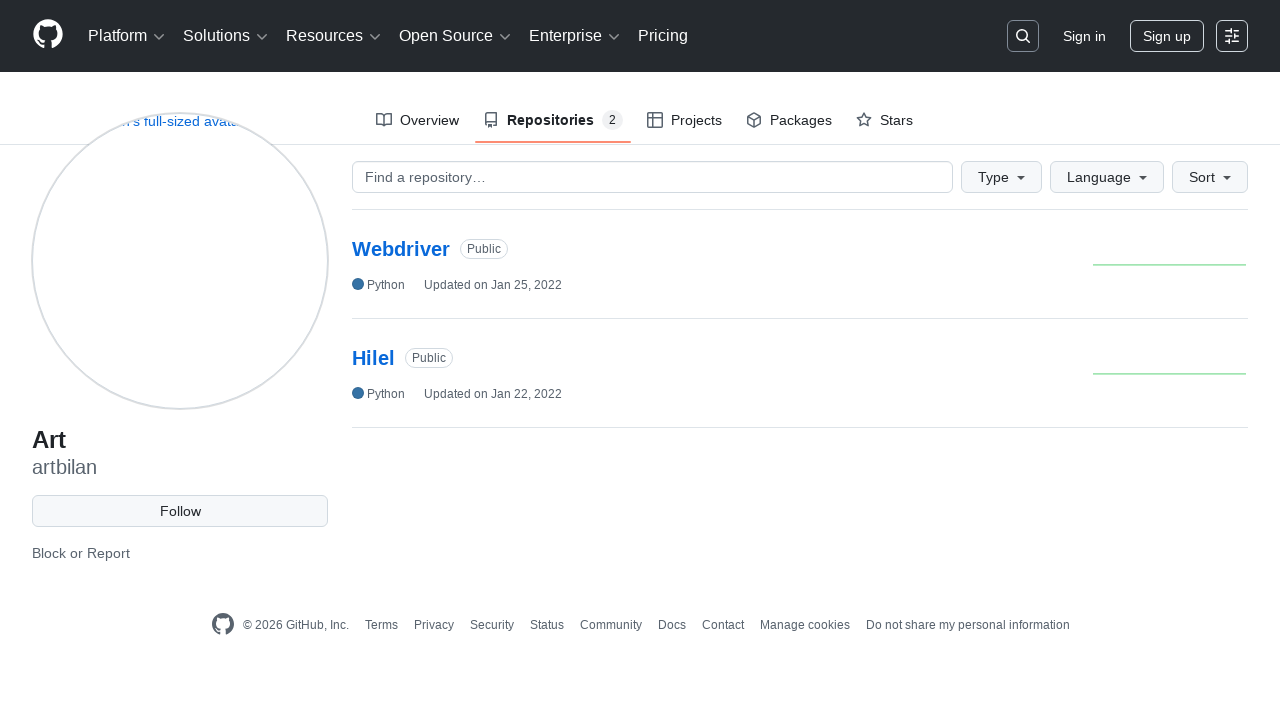

Clicked on the Hilel repository link at (374, 358) on a[href="/artbilan/Hilel"]
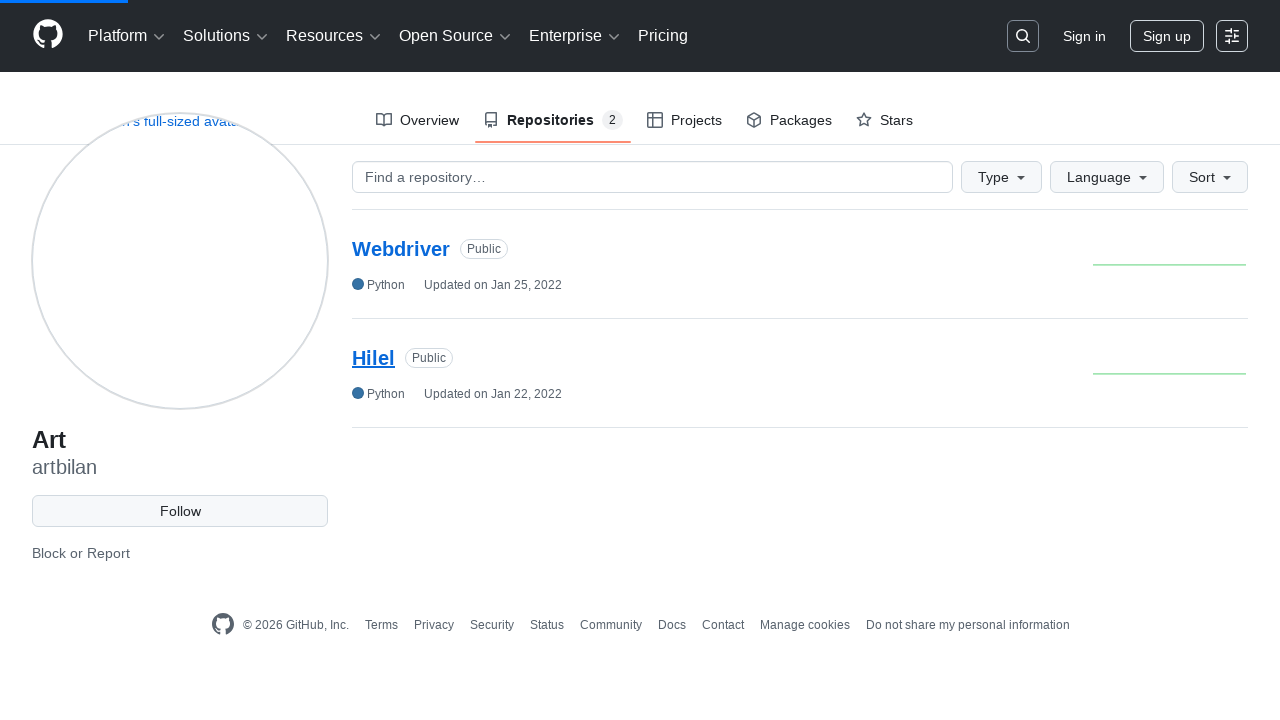

Navigation to Hilel repository completed and URL verified
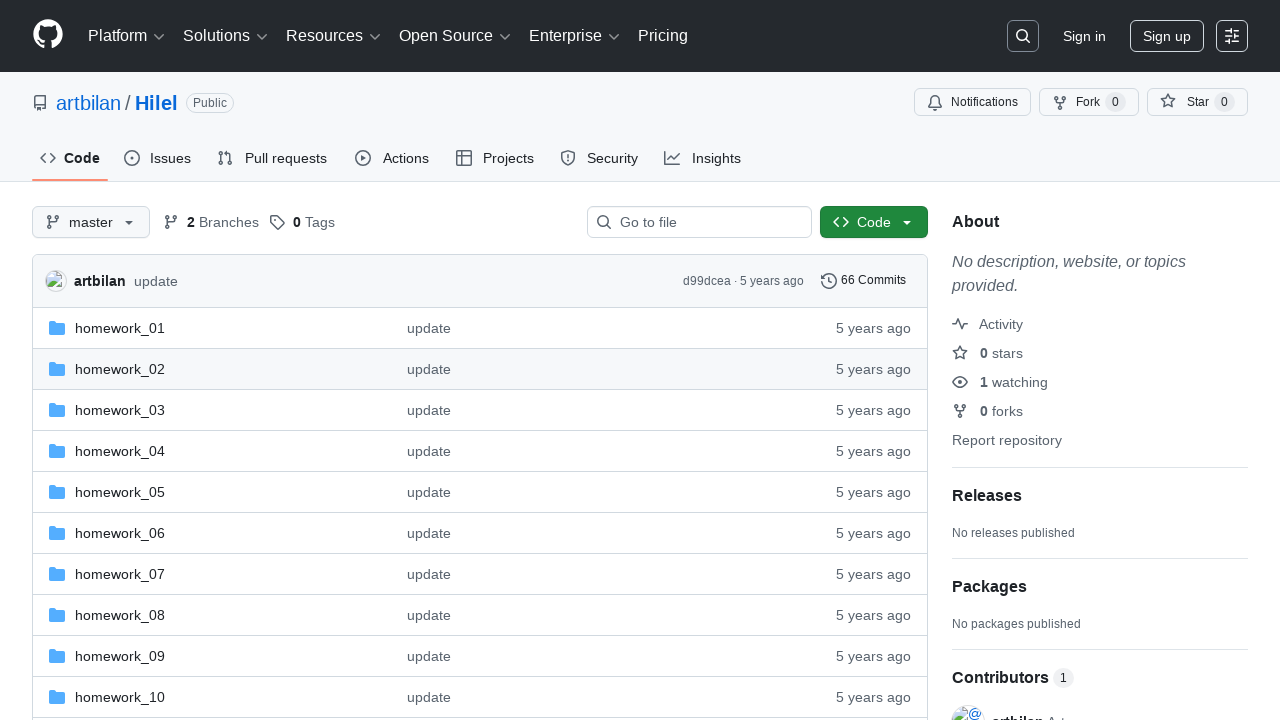

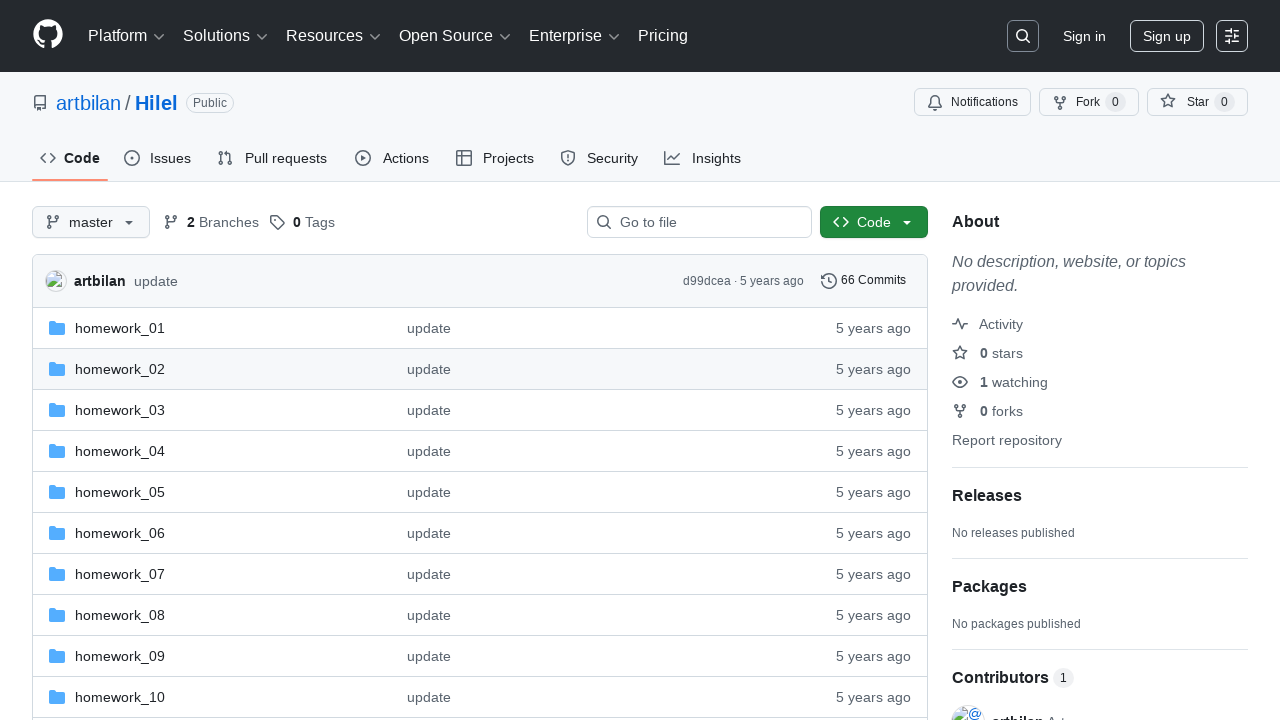